Adds specific vegetables (Cucumber, Brocolli, Cauliflower) to cart by finding them in the product list and clicking their "ADD TO CART" buttons

Starting URL: https://rahulshettyacademy.com/seleniumPractise/#/

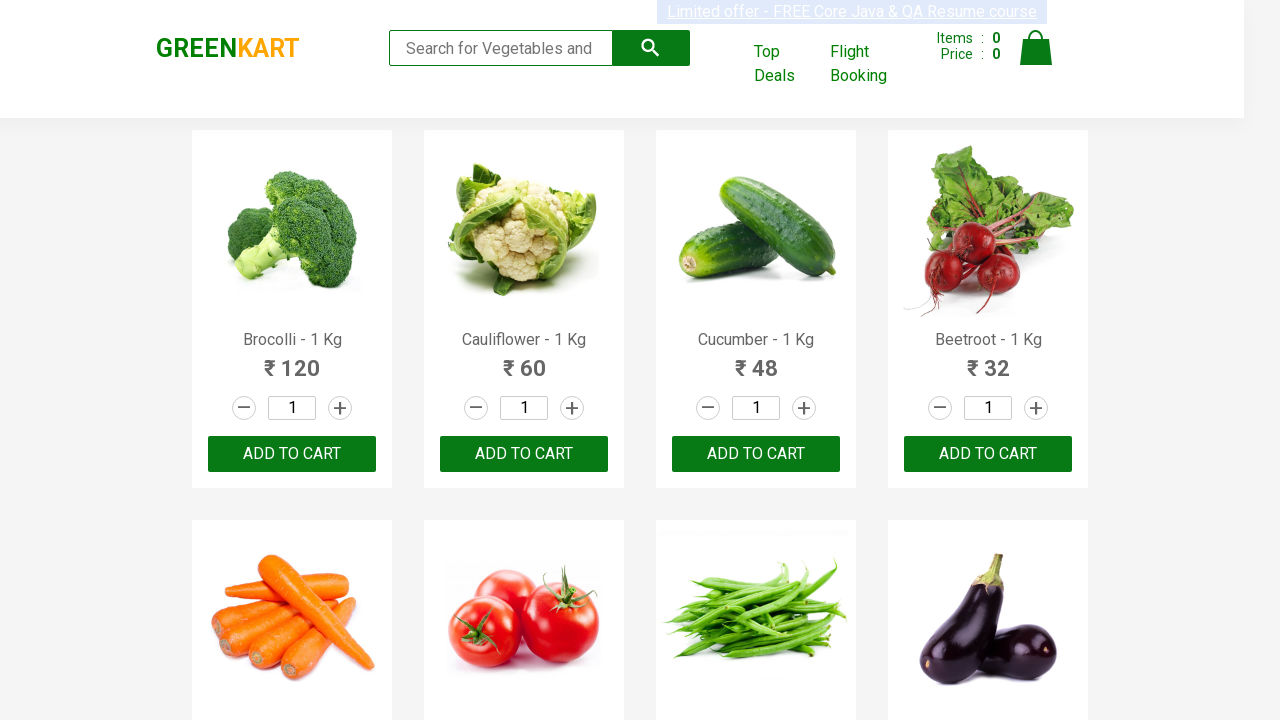

Navigated to Rahul Shetty Academy Selenium Practice website
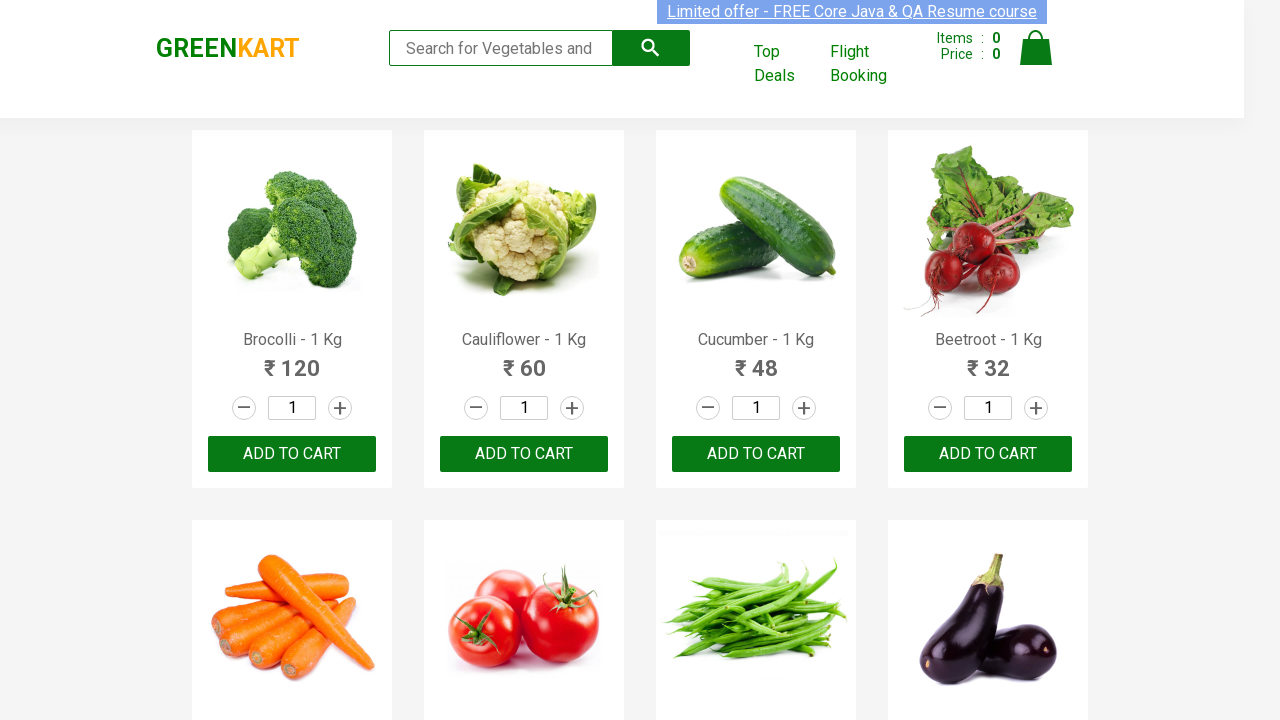

Defined list of vegetables to add: Cucumber, Brocolli, Cauliflower
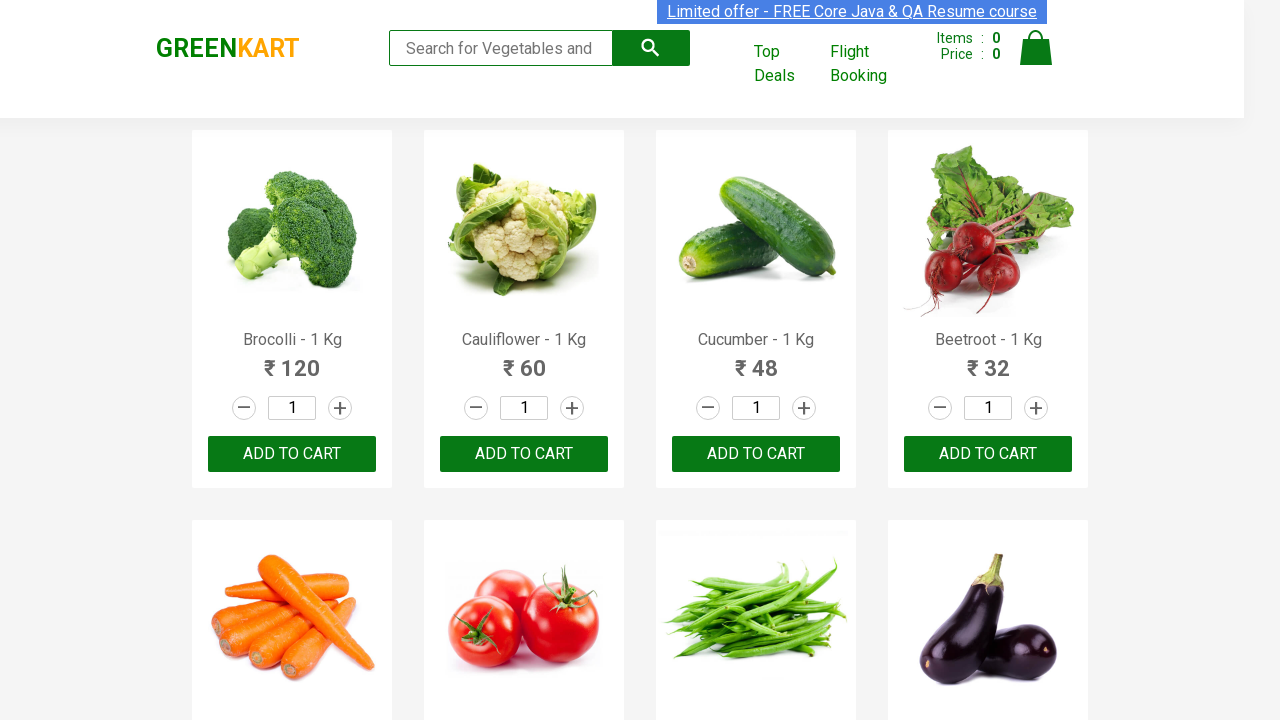

Retrieved all product name elements from the page
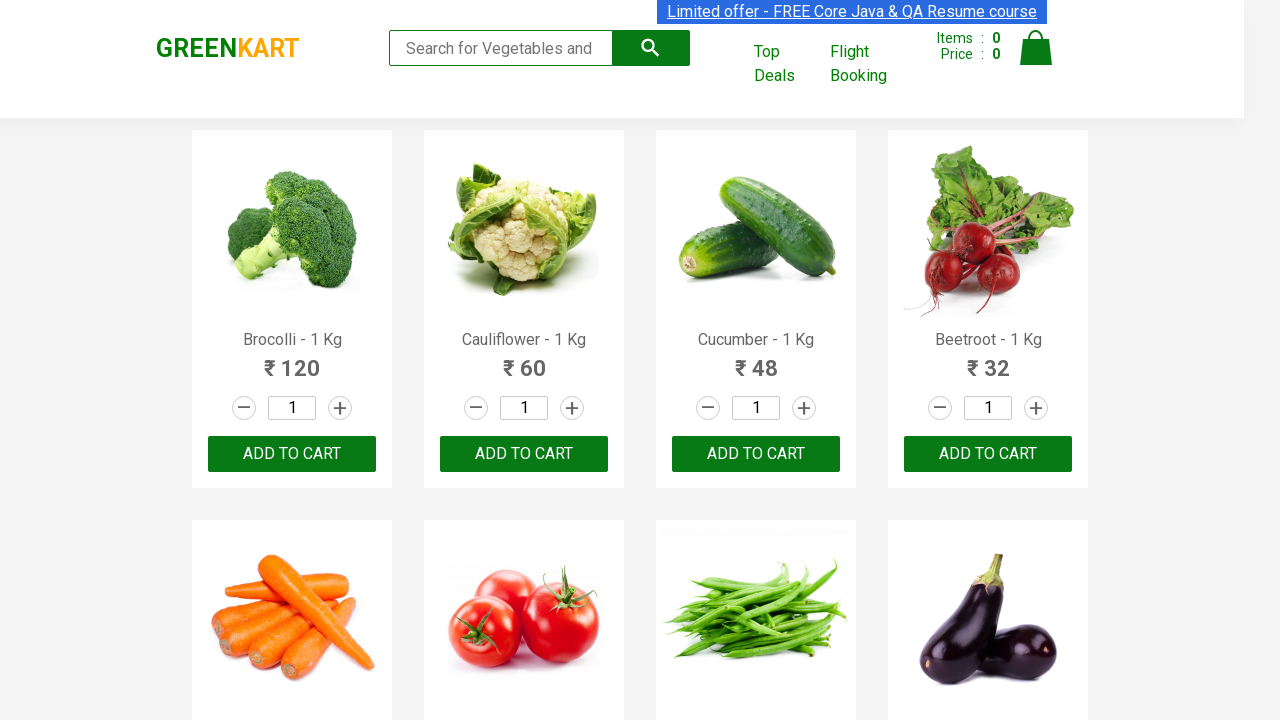

Extracted product name: 'Brocolli' from product list
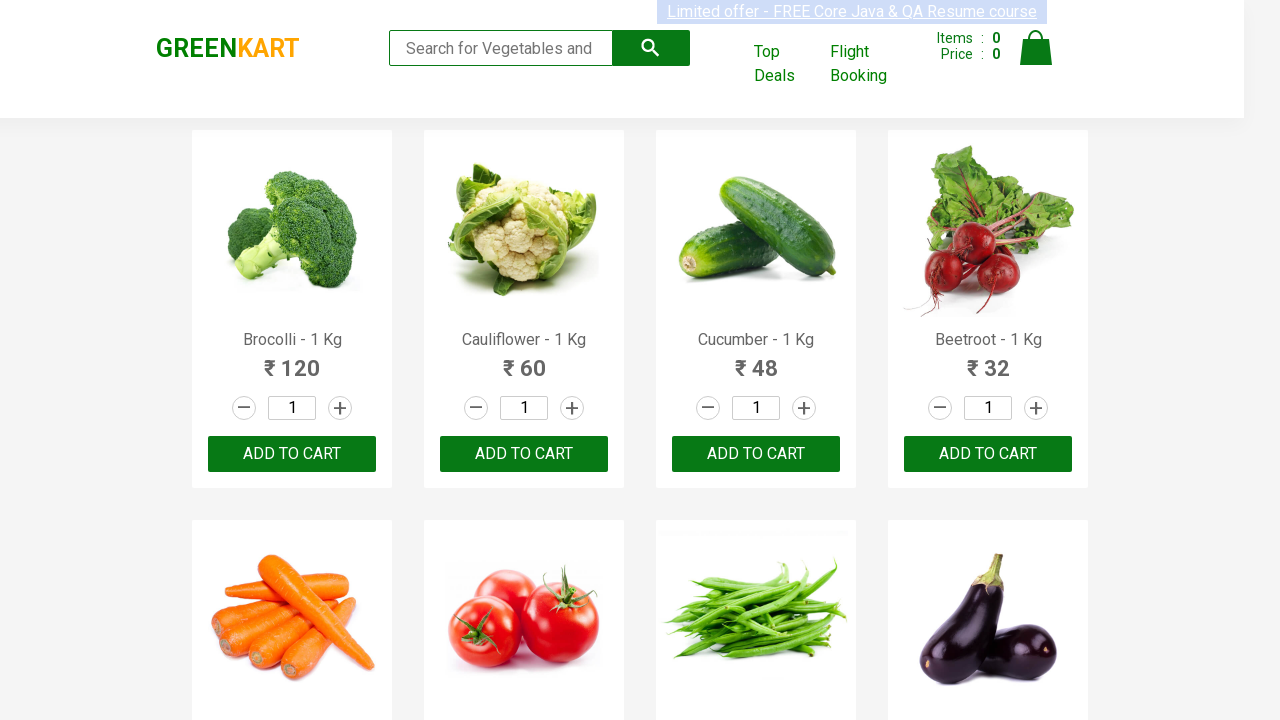

Clicked ADD TO CART button for Brocolli
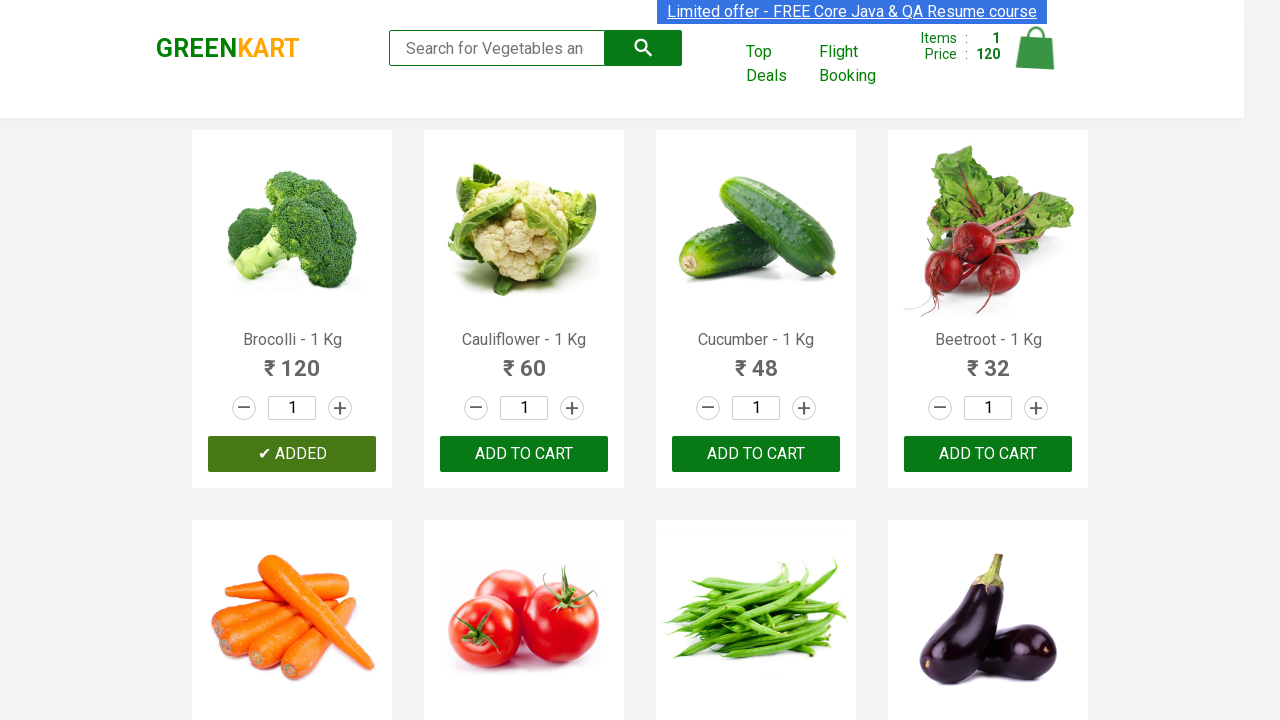

Extracted product name: 'Cauliflower' from product list
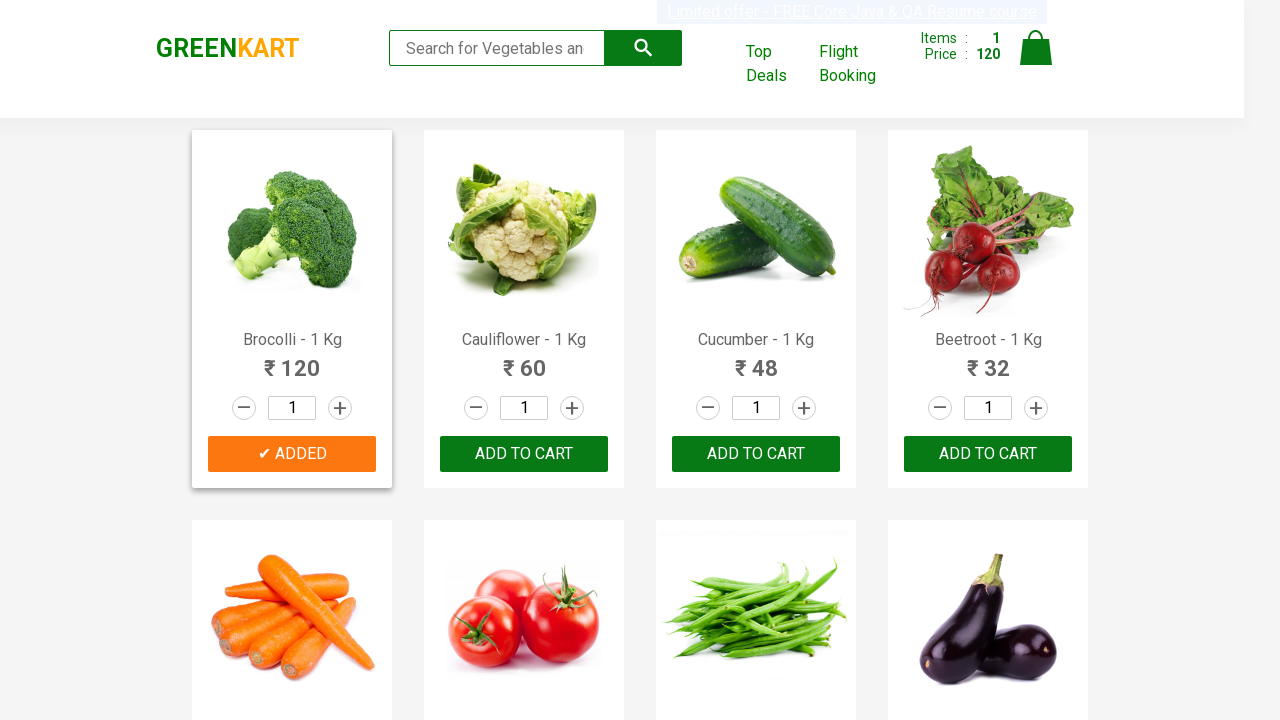

Clicked ADD TO CART button for Cauliflower
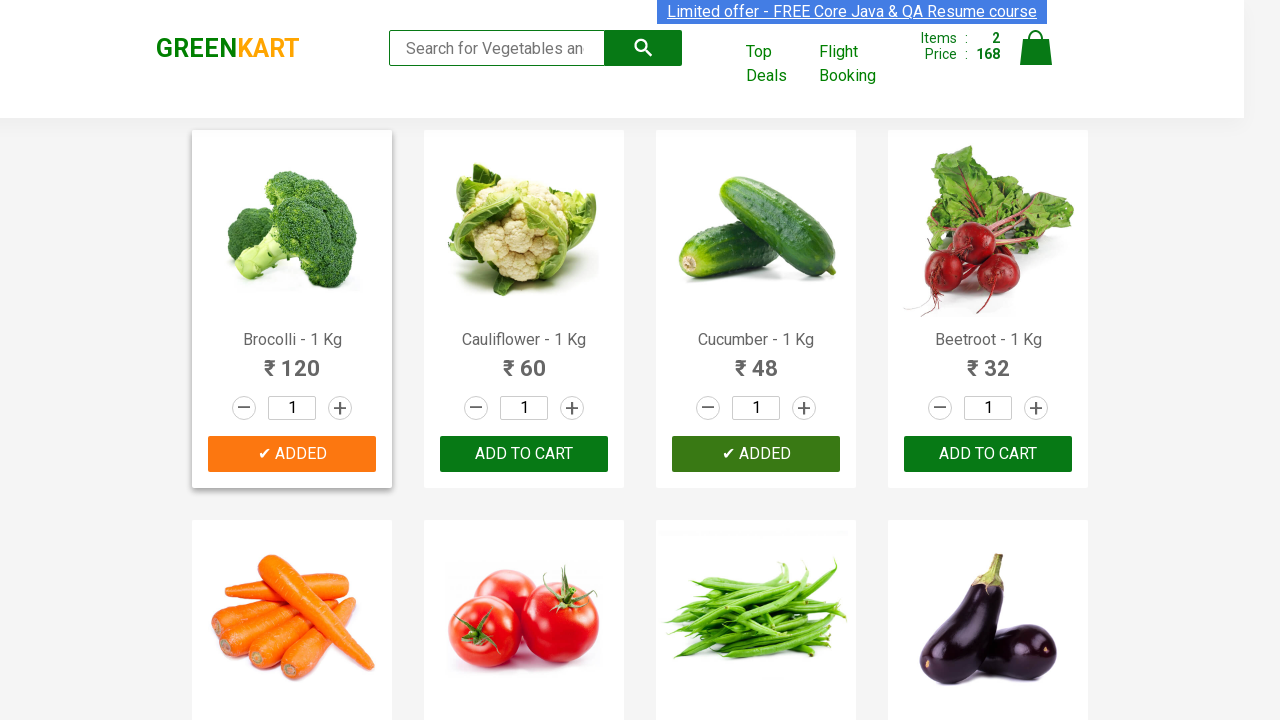

Extracted product name: 'Cucumber' from product list
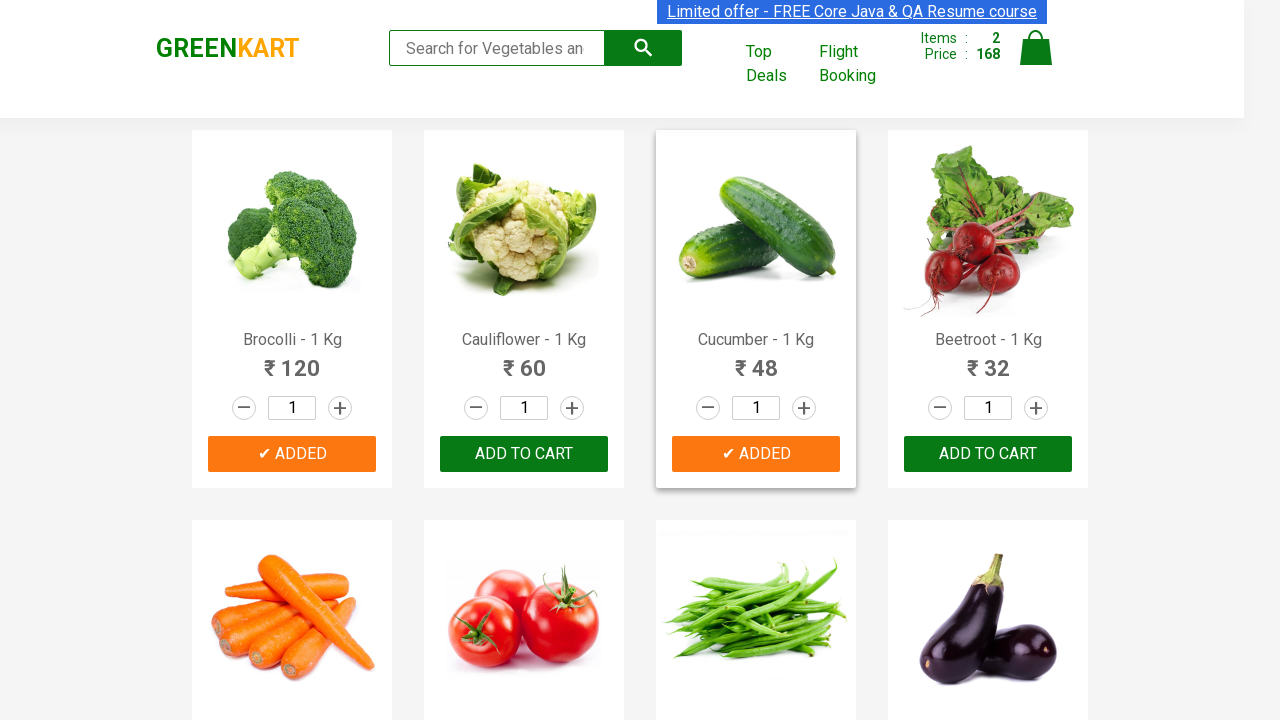

Clicked ADD TO CART button for Cucumber
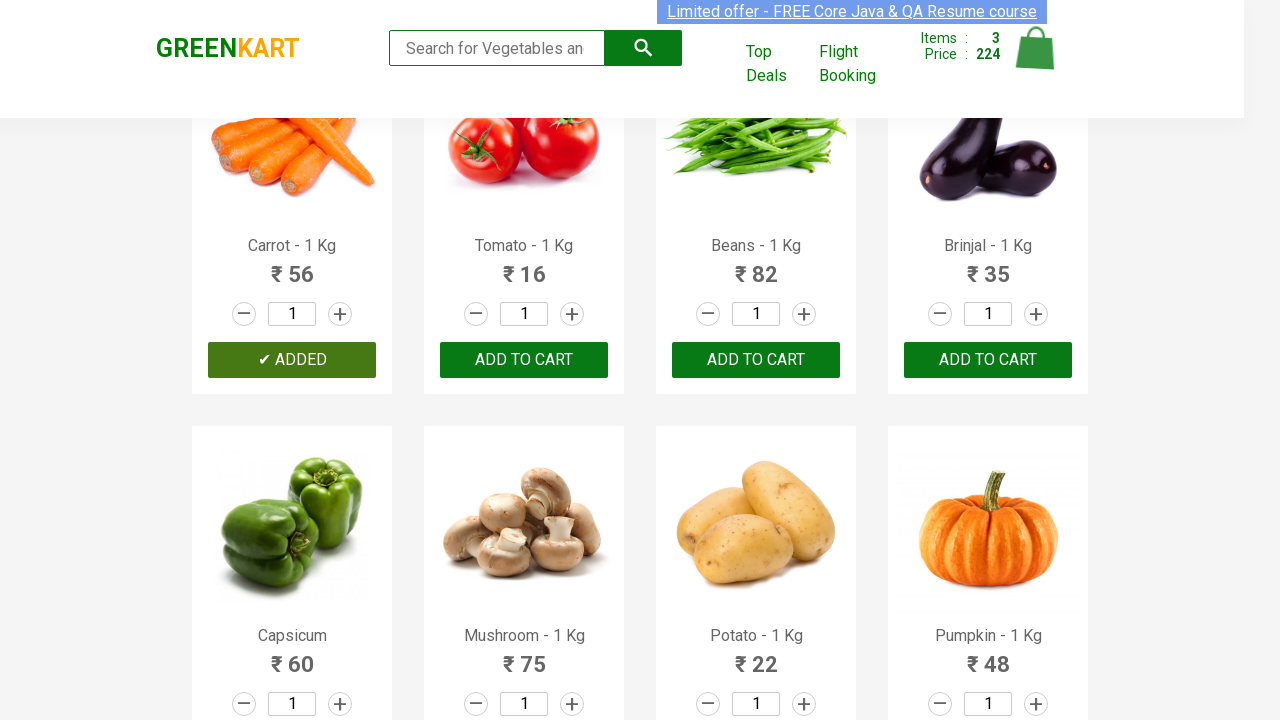

Successfully added all 3 vegetables to cart (Cucumber, Brocolli, Cauliflower)
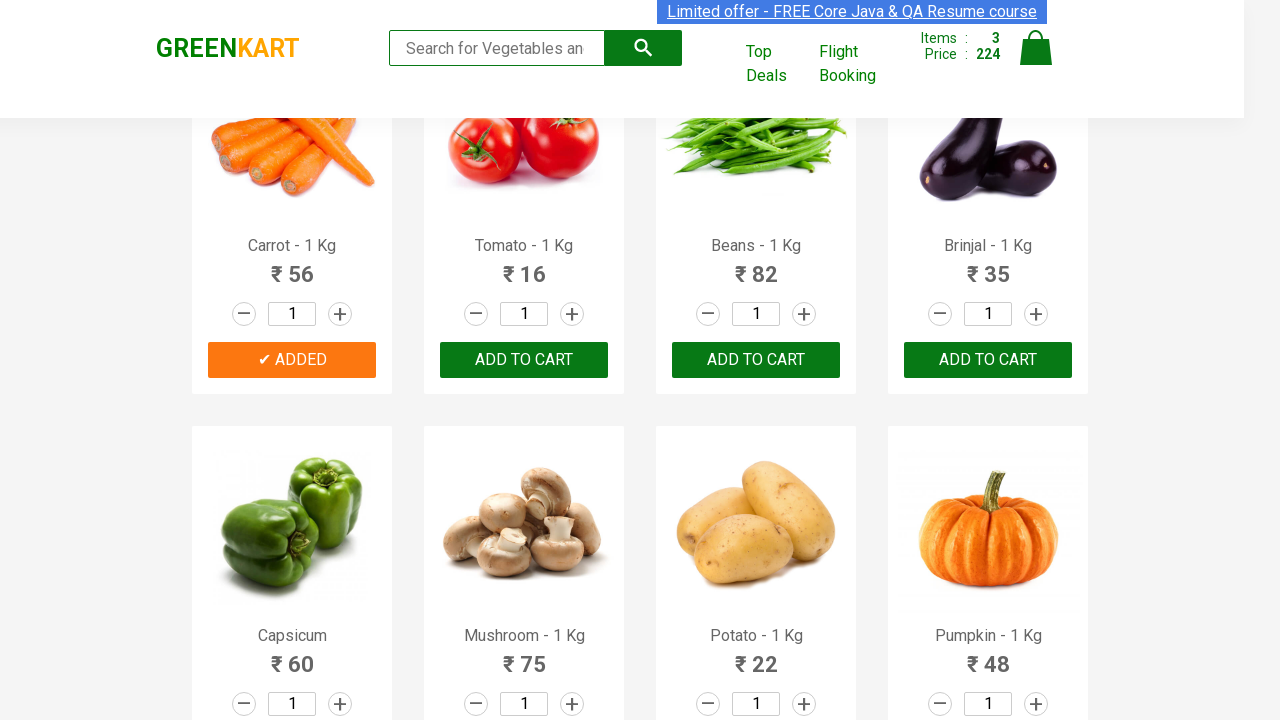

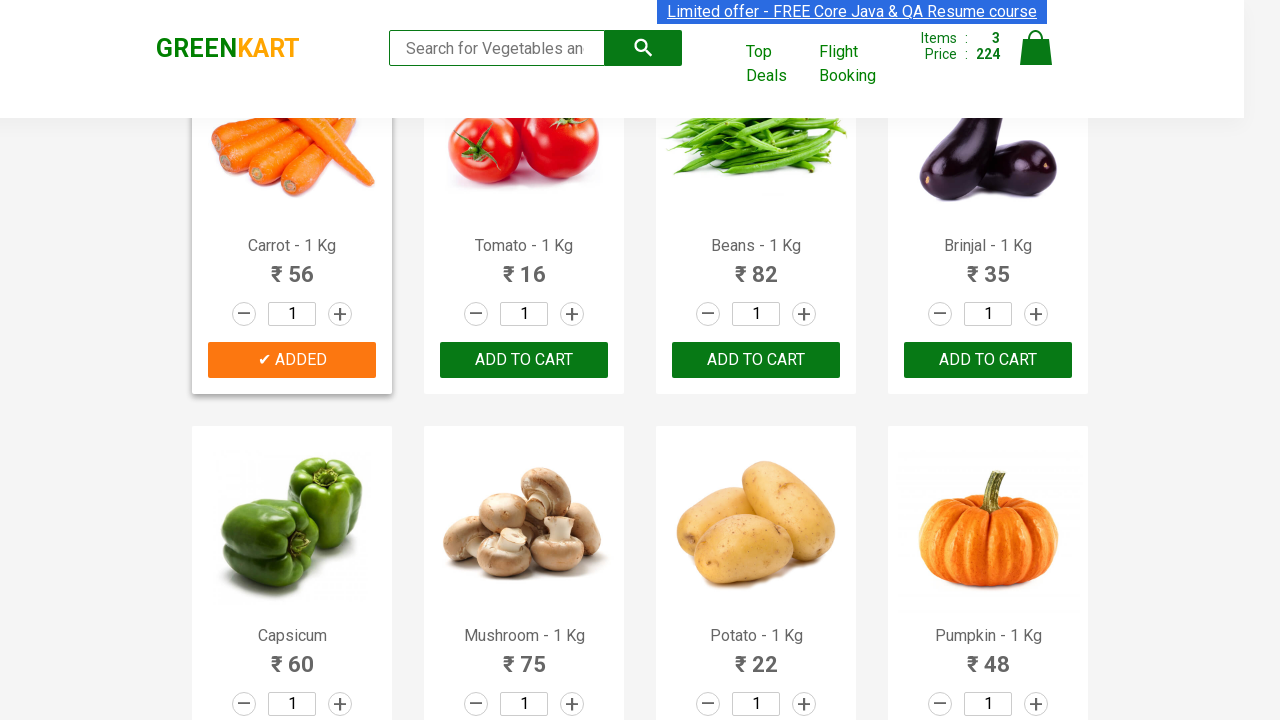